Navigates through multiple BrowserStack pages (homepage, docs, pricing, and sign-up) to verify page accessibility and load correctly.

Starting URL: https://browserstack.com/

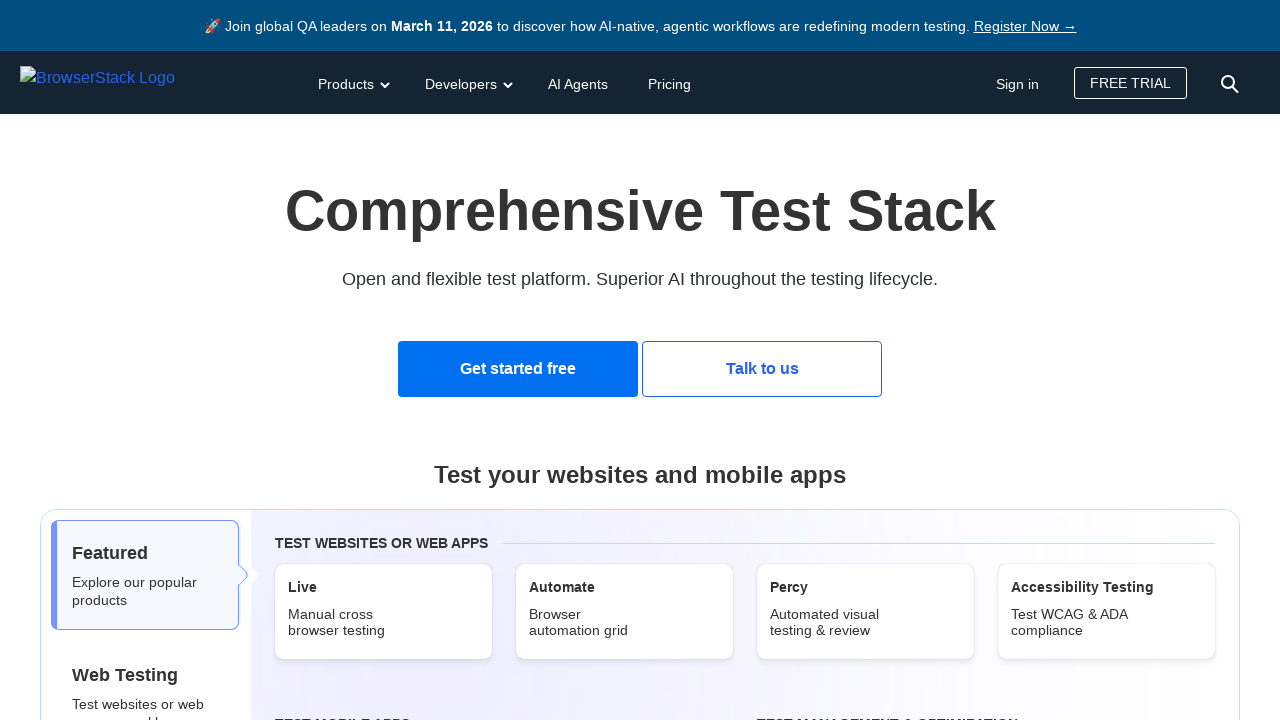

BrowserStack homepage loaded (domcontentloaded)
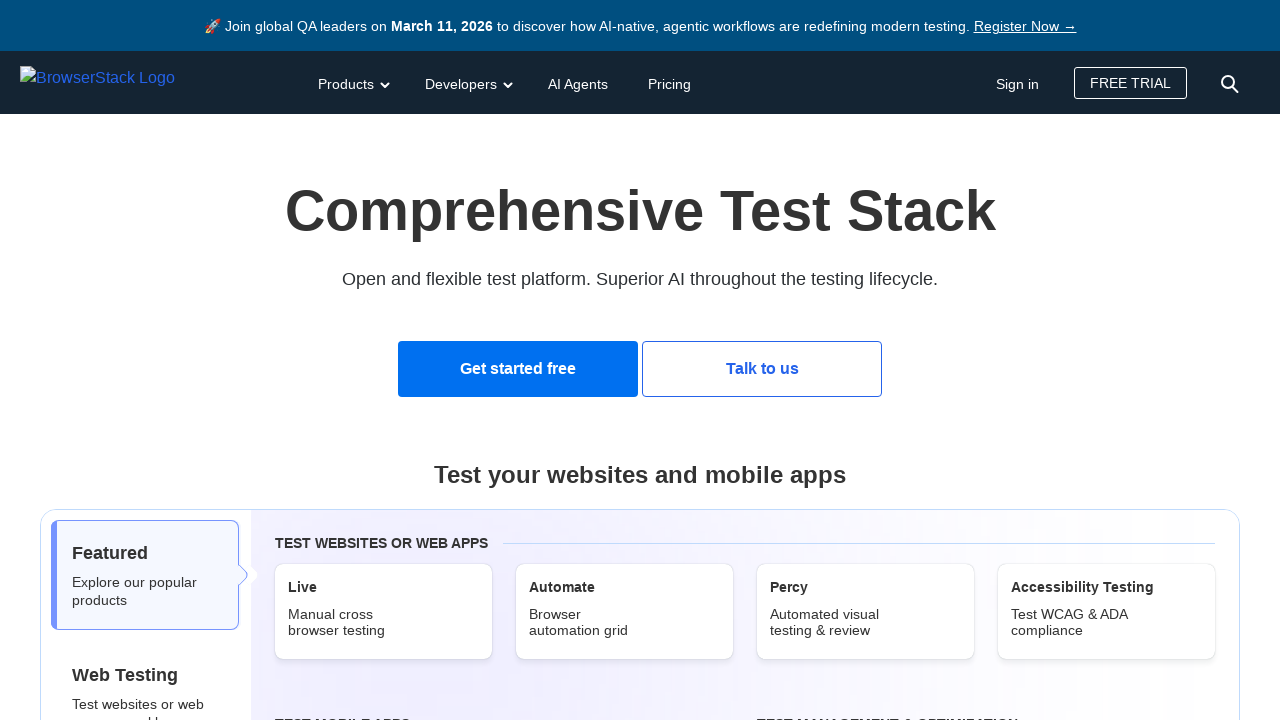

Navigated to BrowserStack docs page
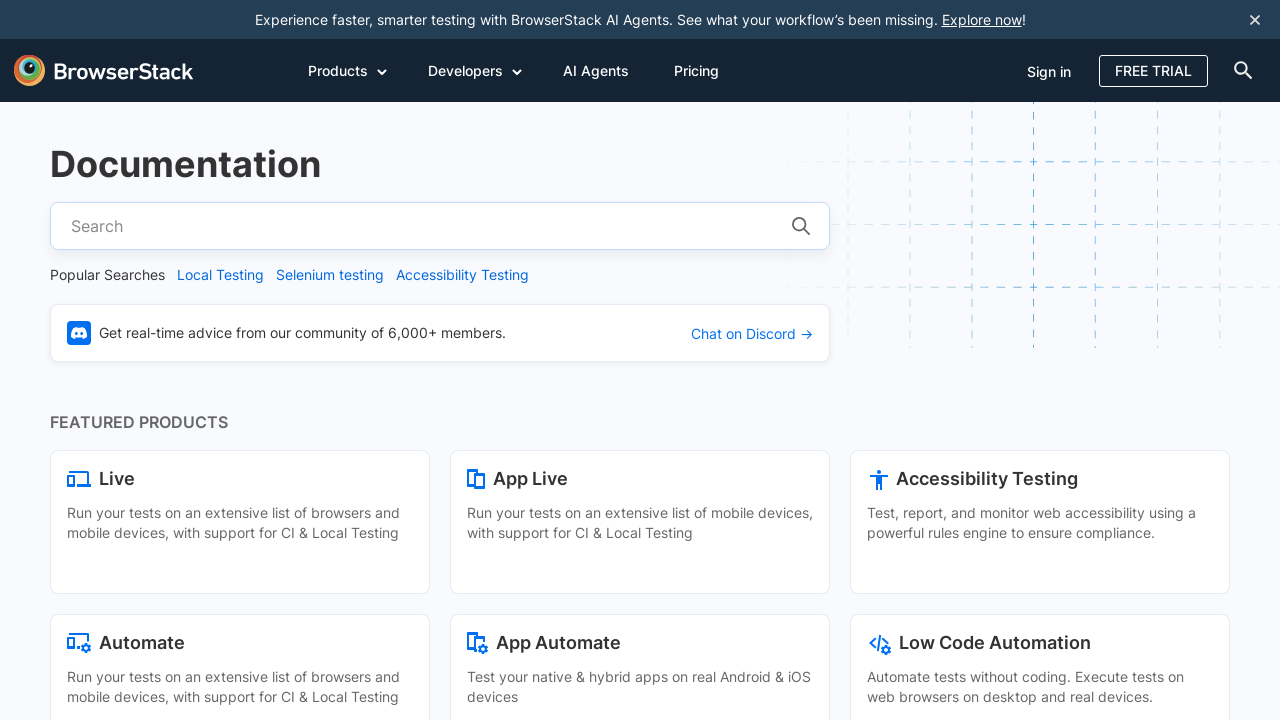

BrowserStack docs page loaded (domcontentloaded)
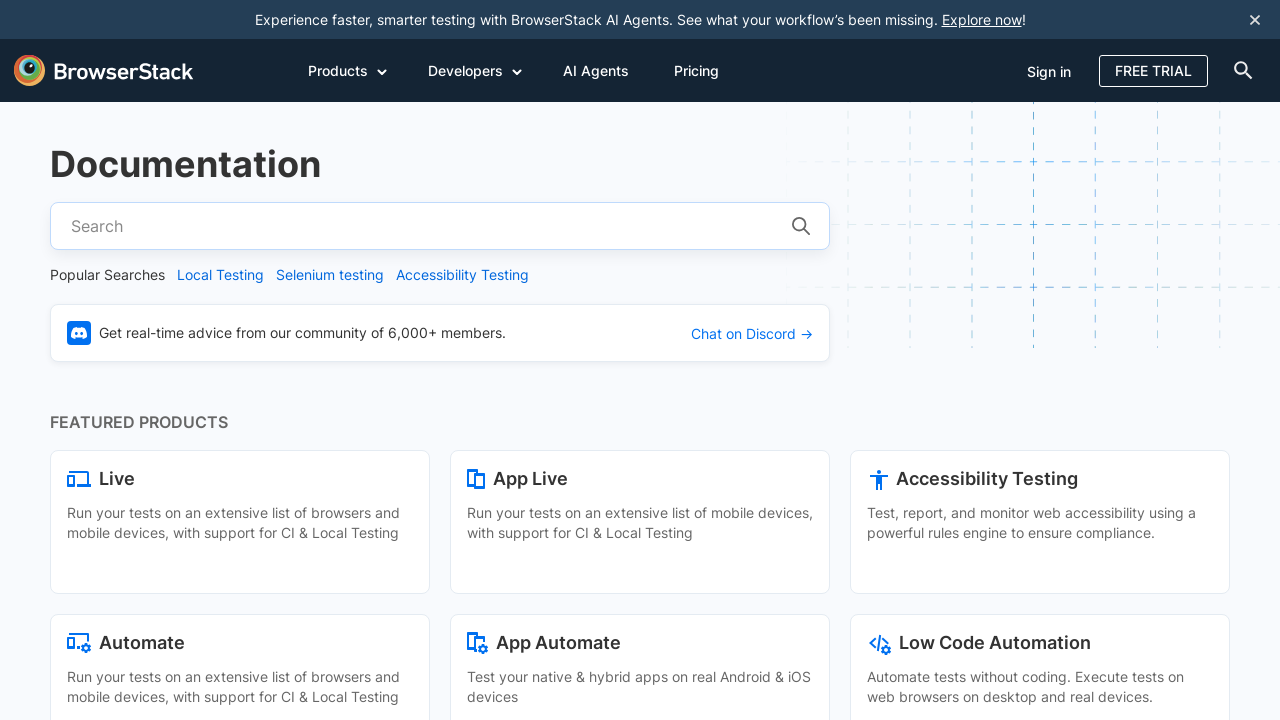

Navigated to BrowserStack pricing page
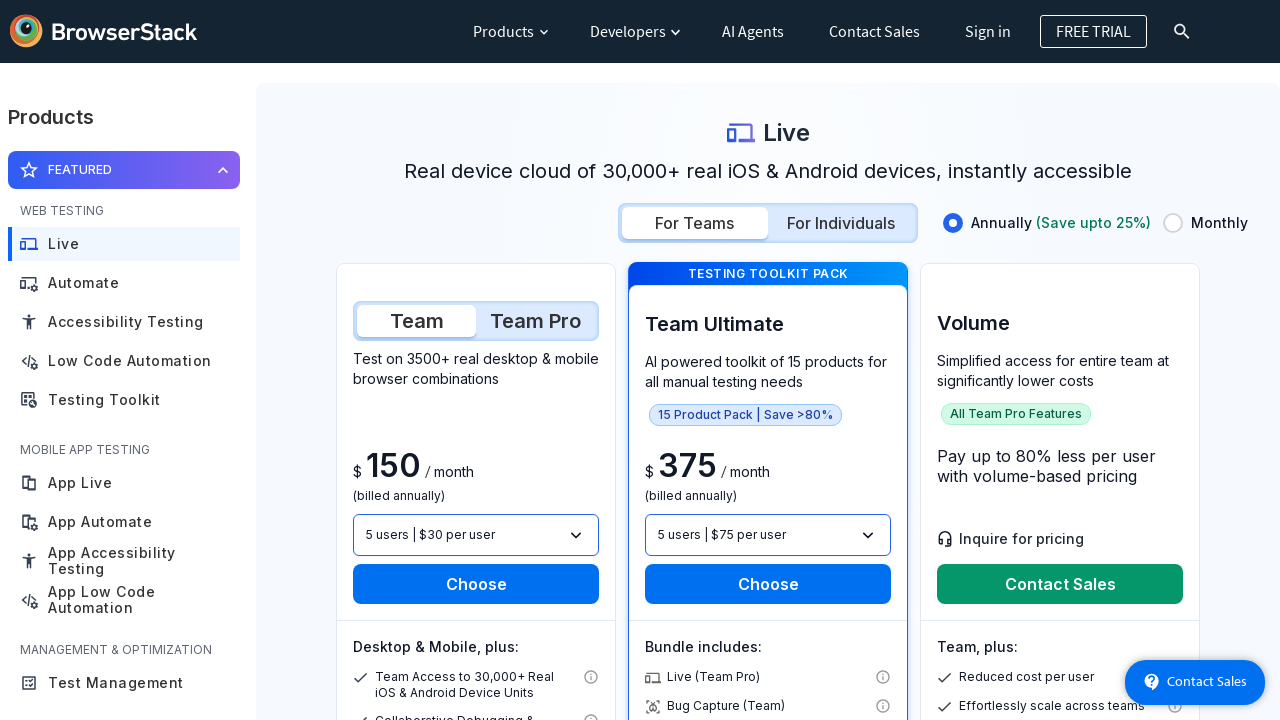

BrowserStack pricing page loaded (domcontentloaded)
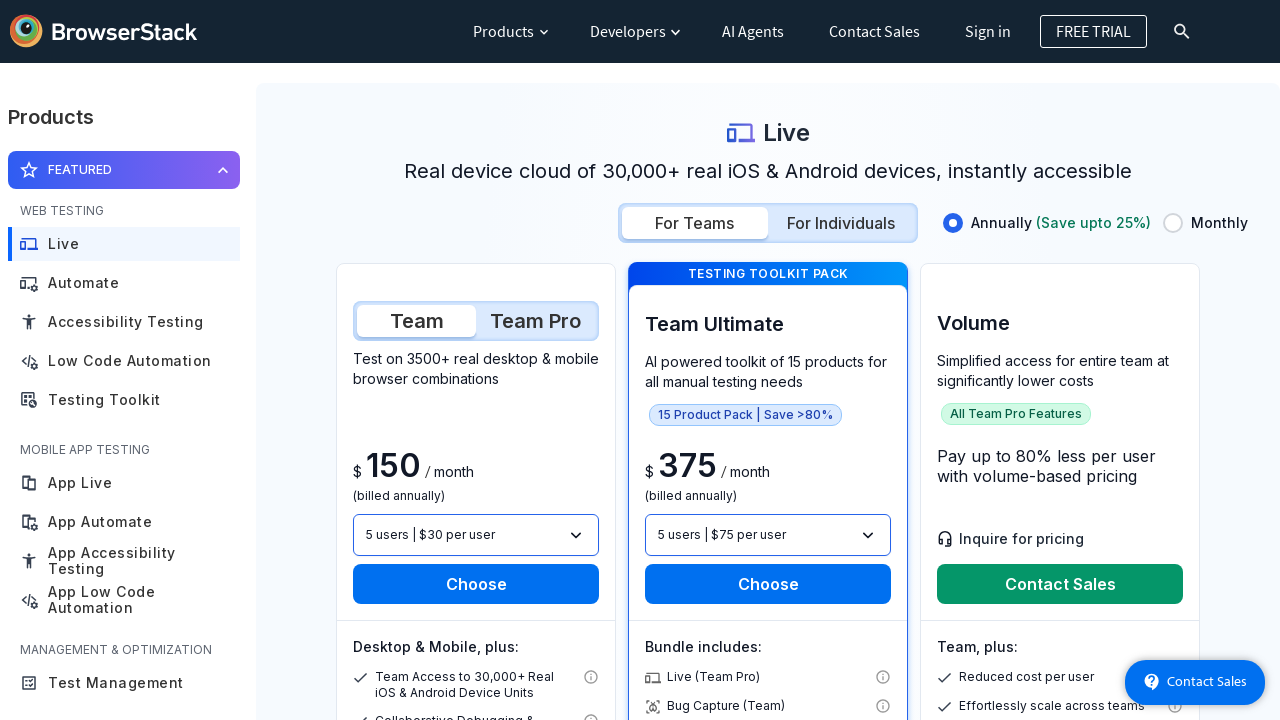

Navigated to BrowserStack sign-up page
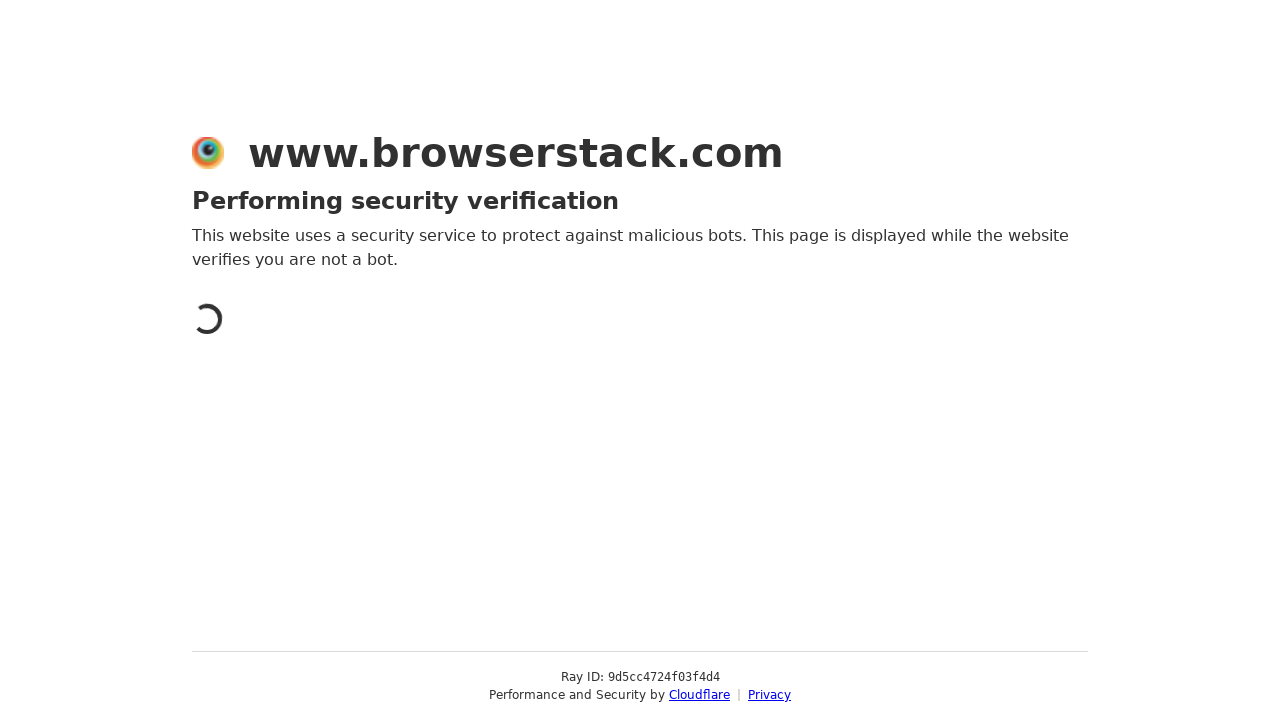

BrowserStack sign-up page loaded (domcontentloaded)
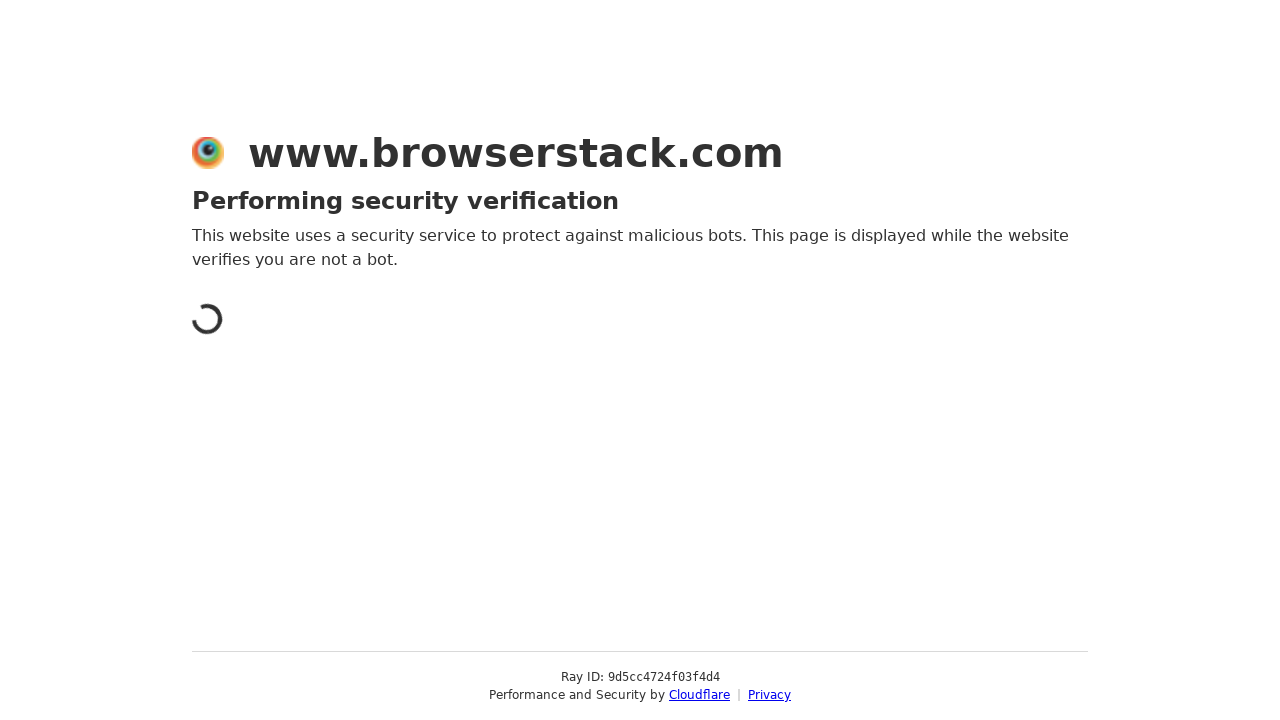

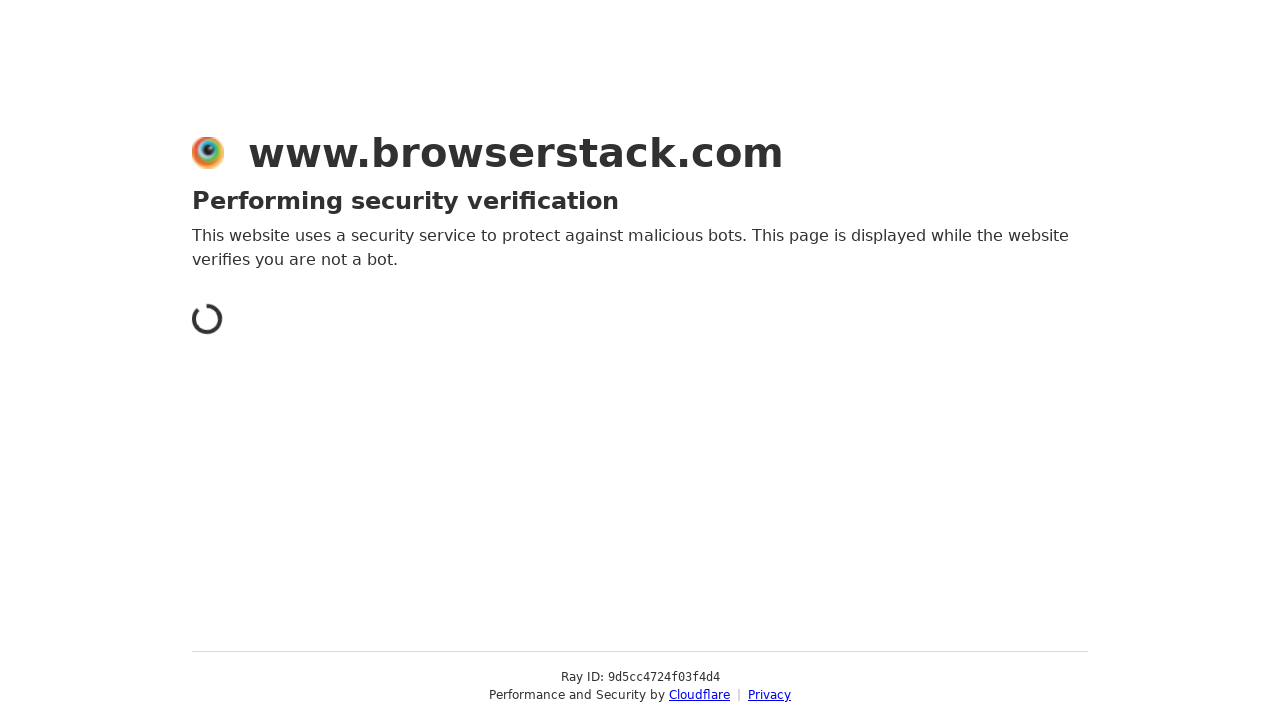